Tests playing a checkers game by making 5 moves on the board and then restarting the game. Each move clicks on a checker piece and then clicks on the destination cell, handling jump moves when necessary.

Starting URL: https://www.gamesforthebrain.com/game/checkers/

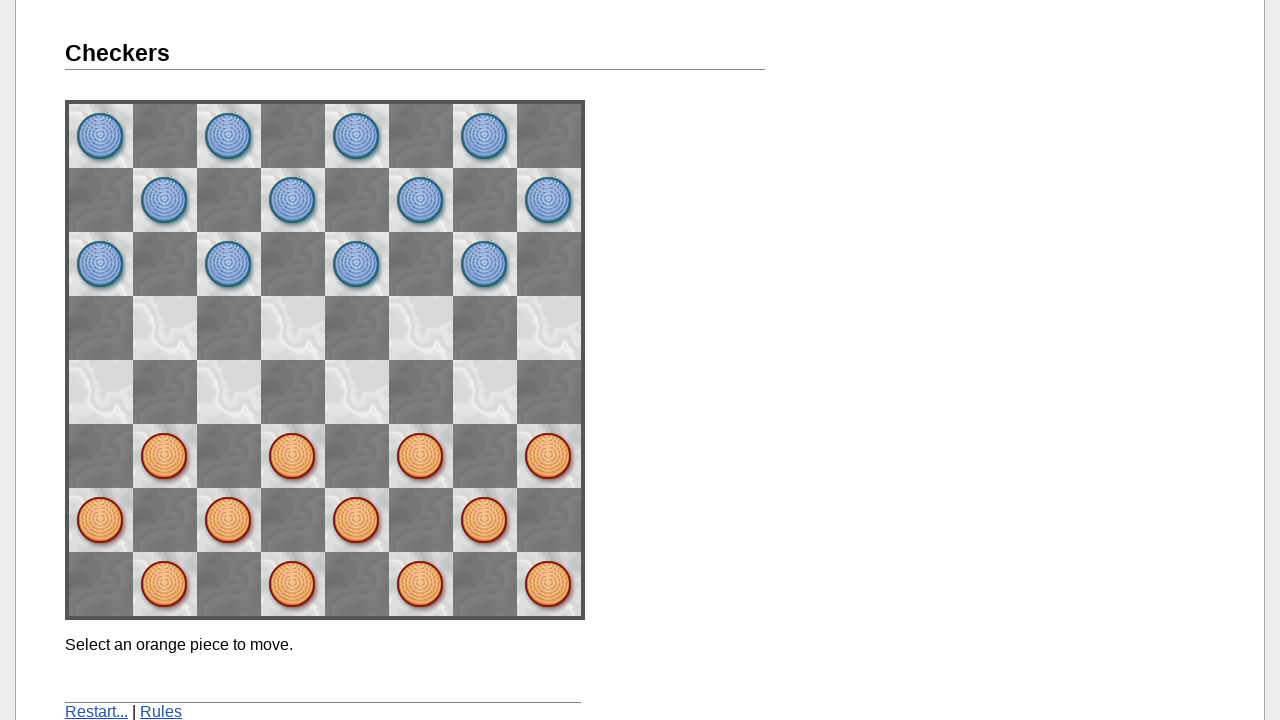

Waited for game title to load
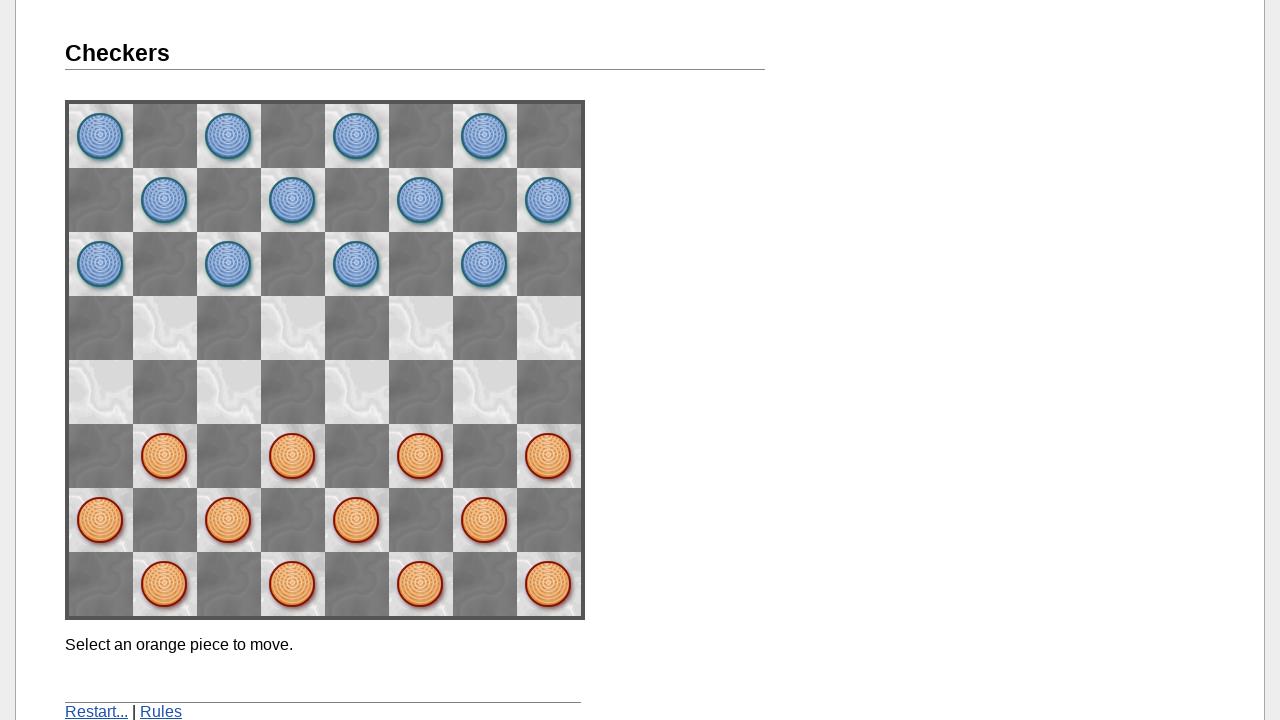

Located h1 title element
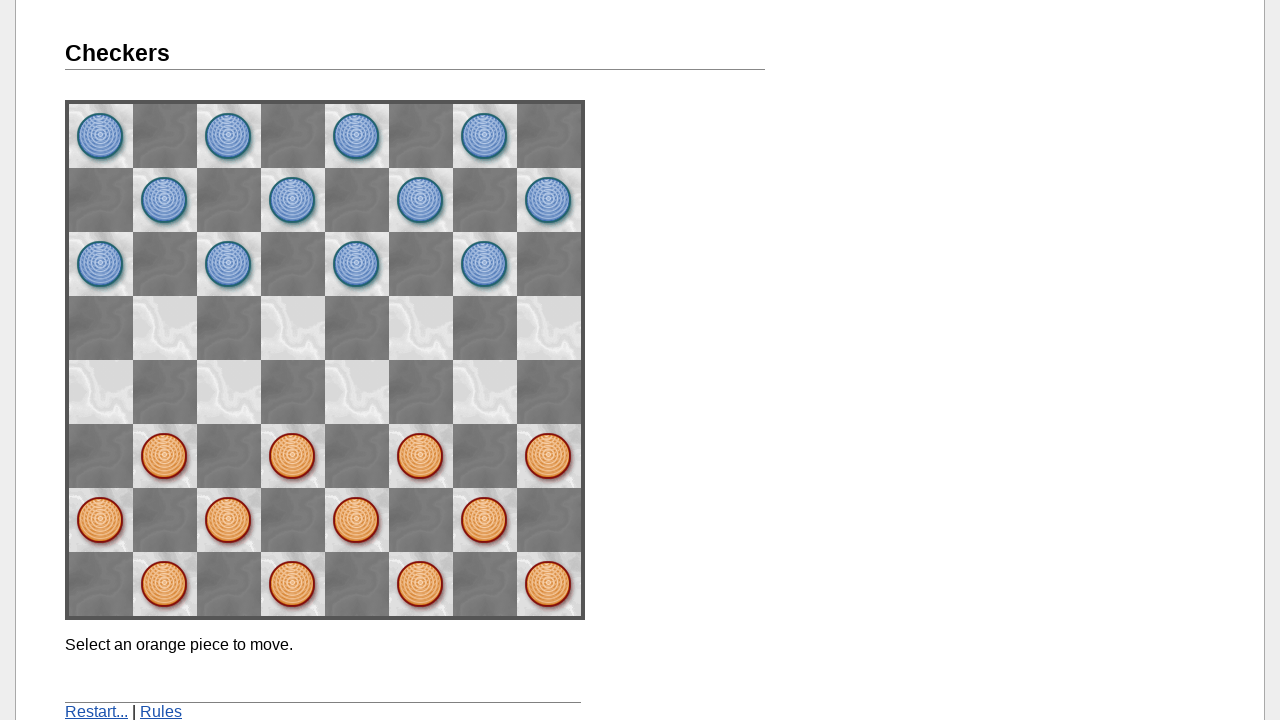

Verified title is visible
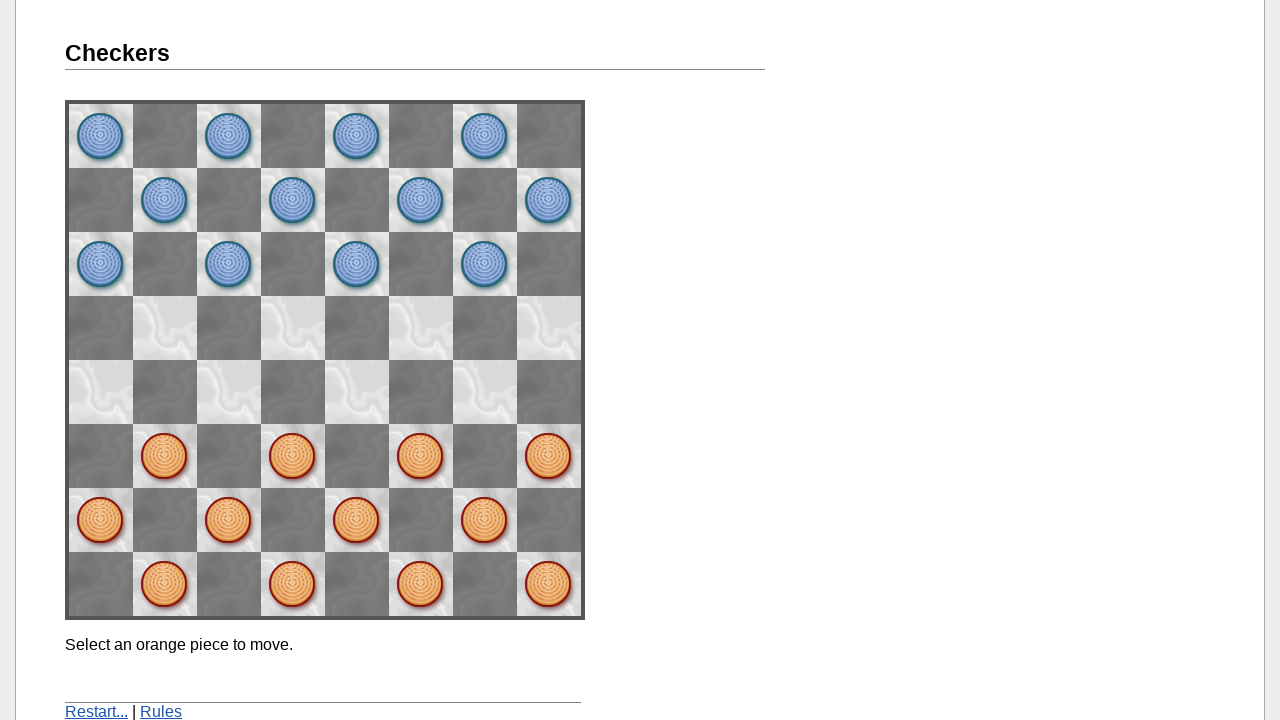

Verified page title contains 'Checkers'
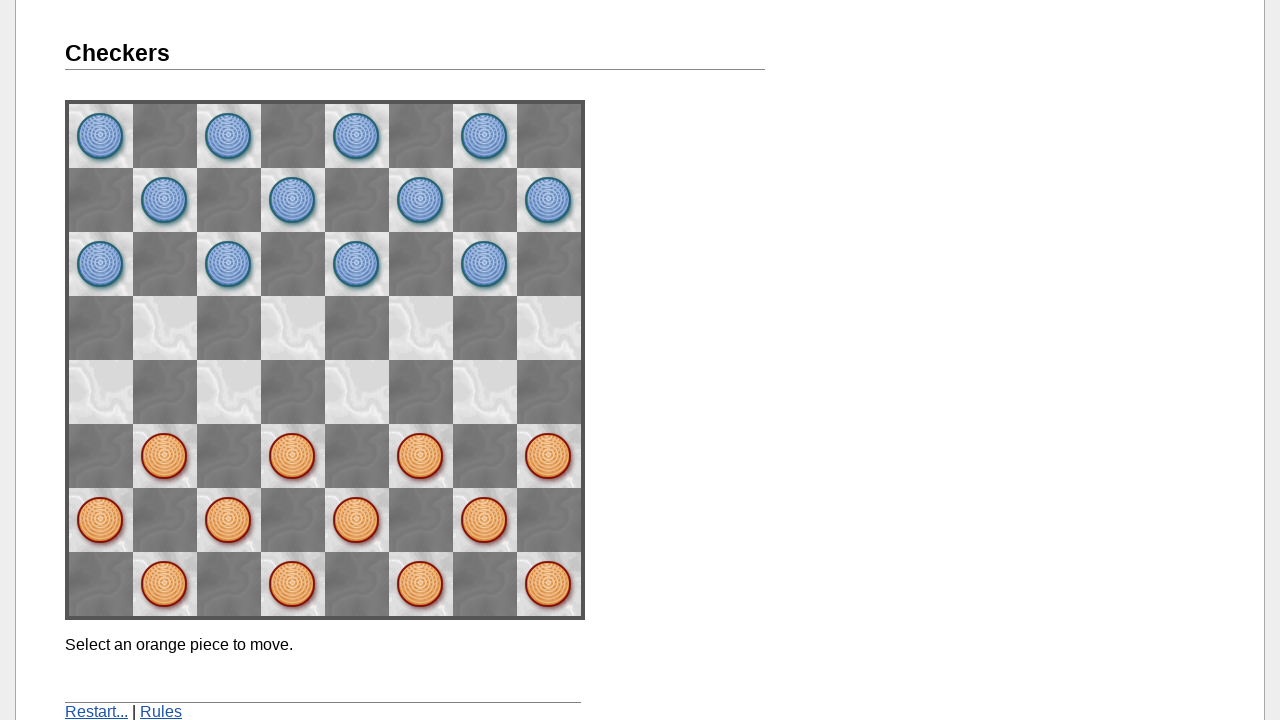

Clicked on checker piece at row 6, column 2 at (165, 456) on [name='space62']
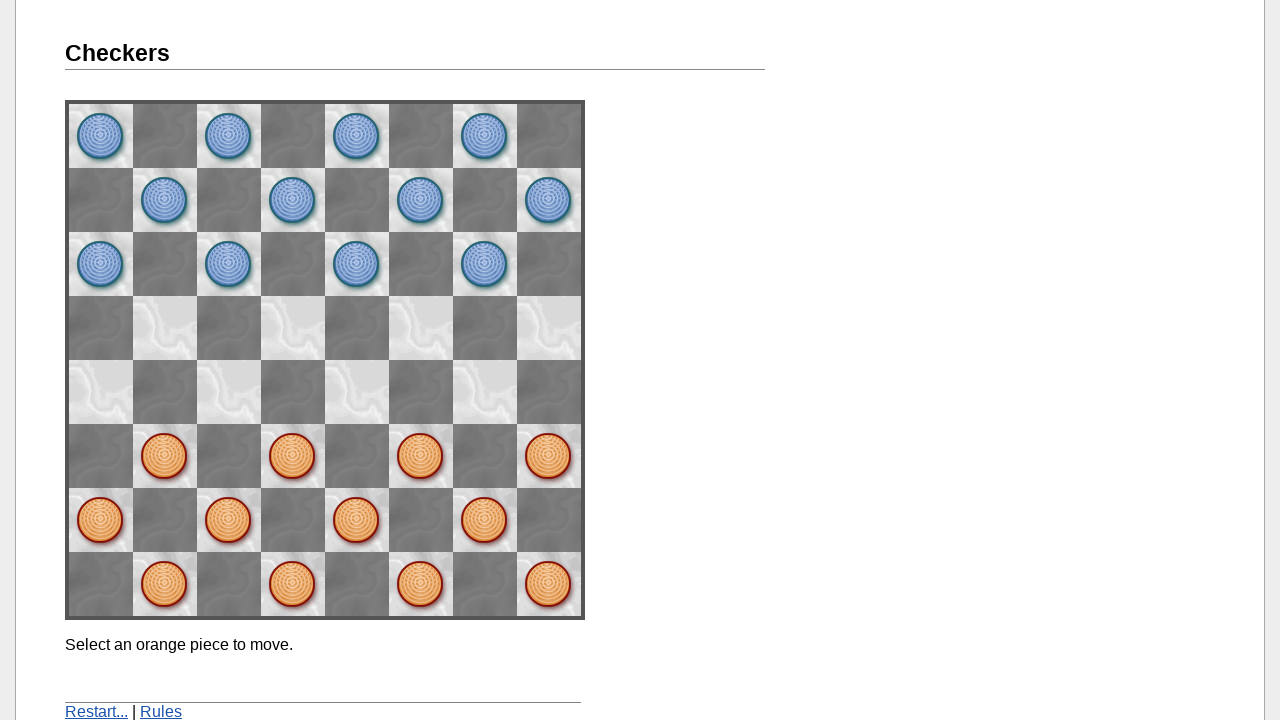

Waited 2 seconds for game to process selection
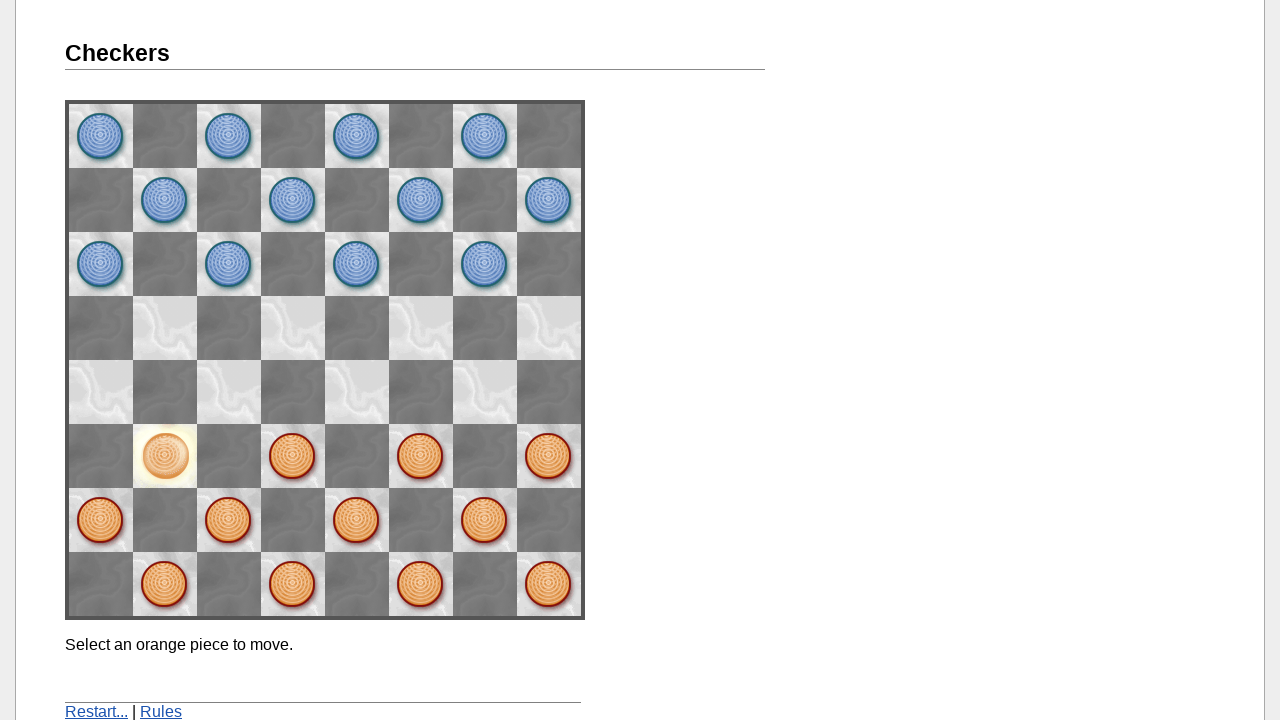

Checked destination cell at row 5, column 3
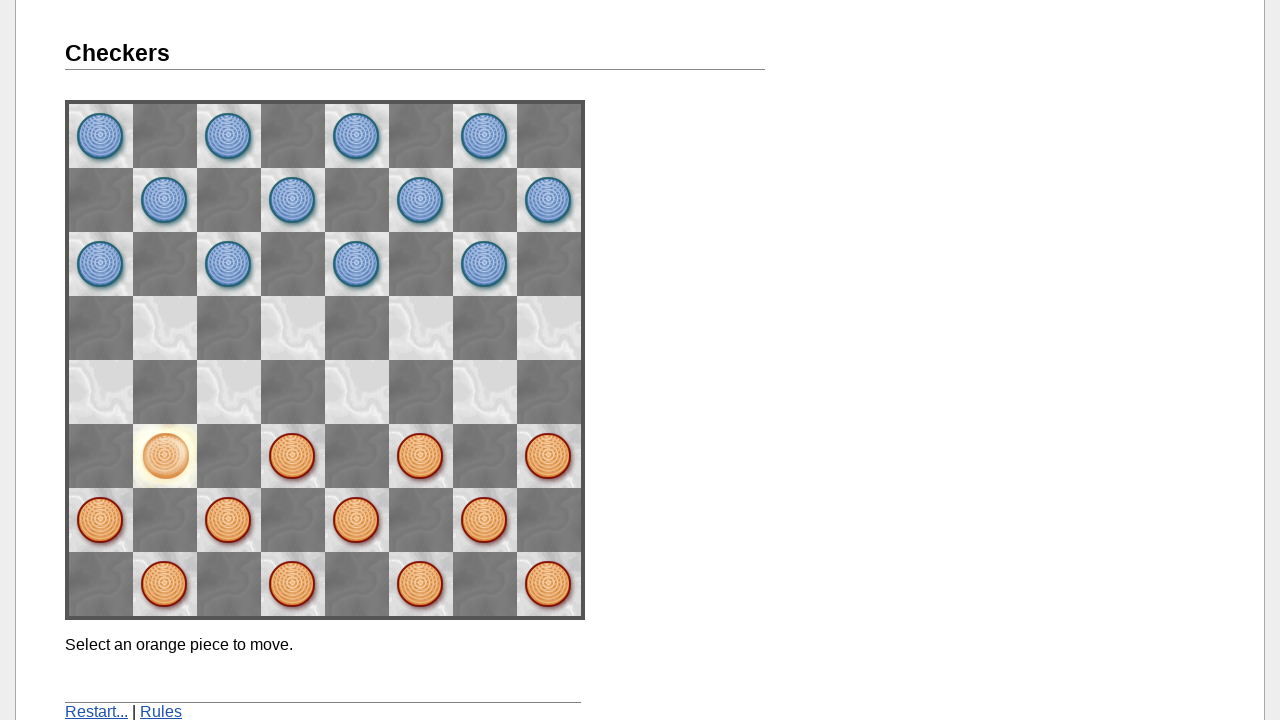

Executed regular move to row 5, column 3 at (229, 392) on [name='space53']
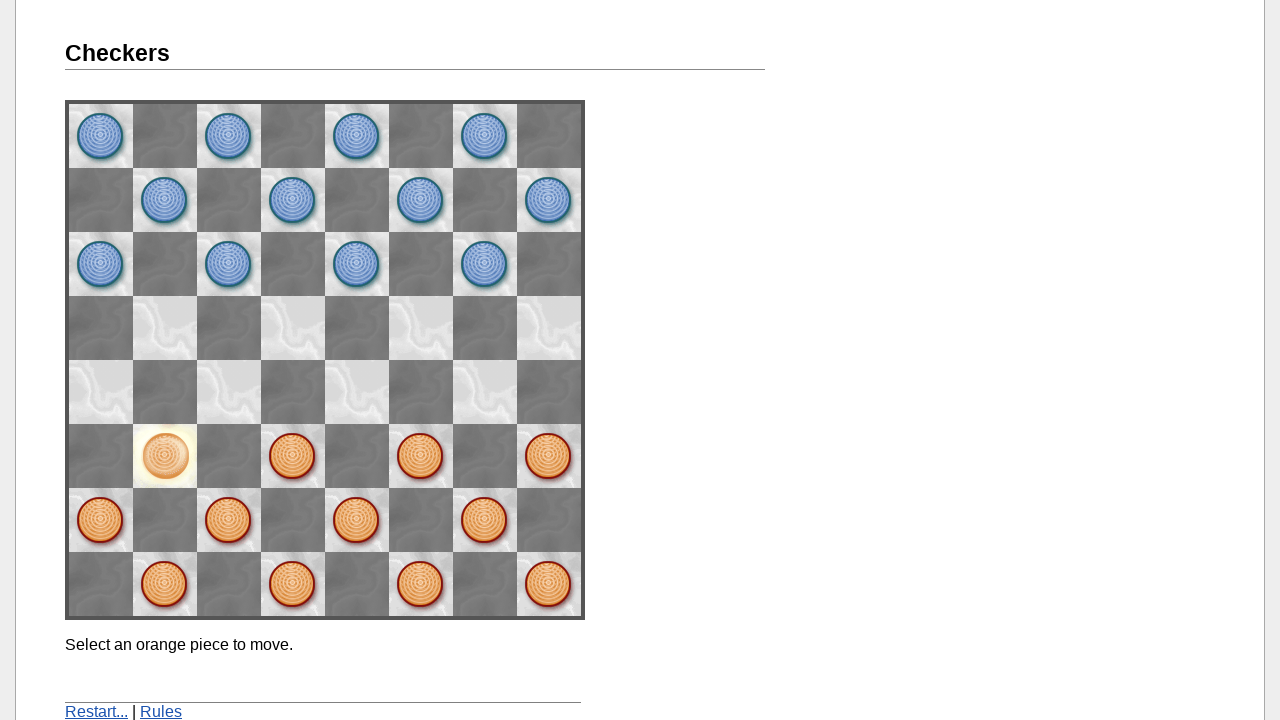

Waited 2 seconds for game to process move
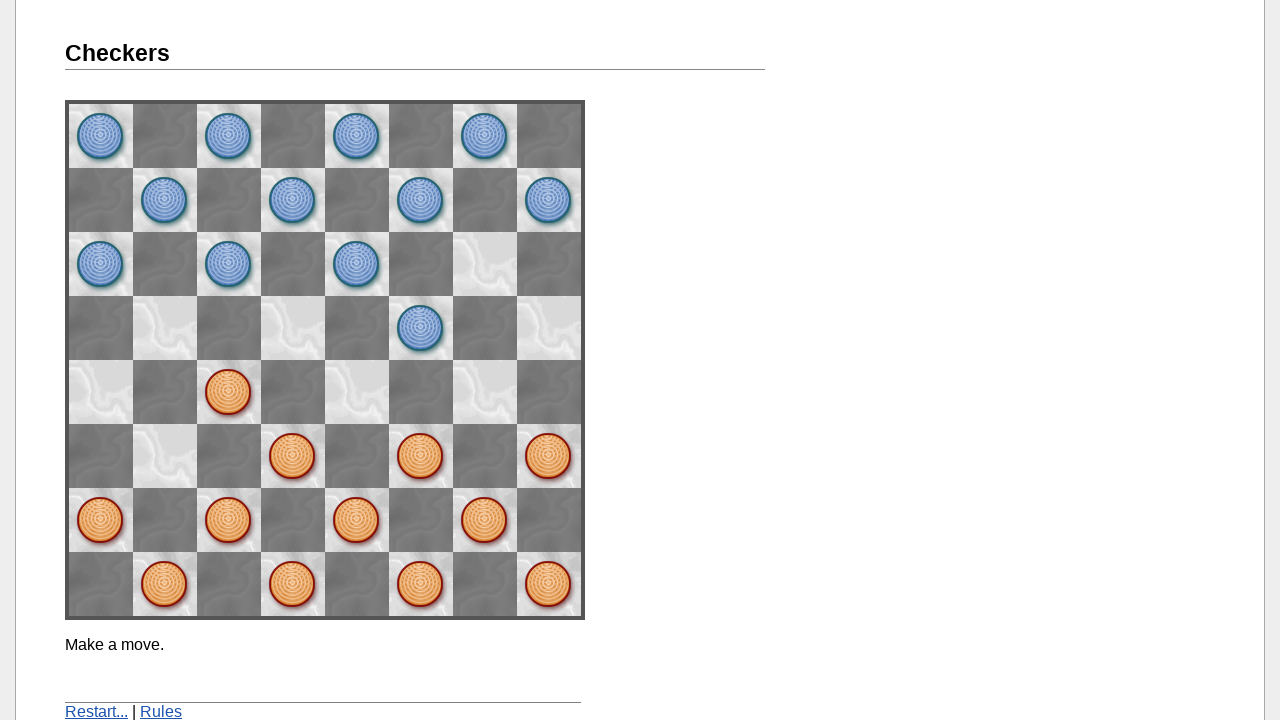

Clicked on checker piece at row 2, column 2 at (421, 456) on [name='space22']
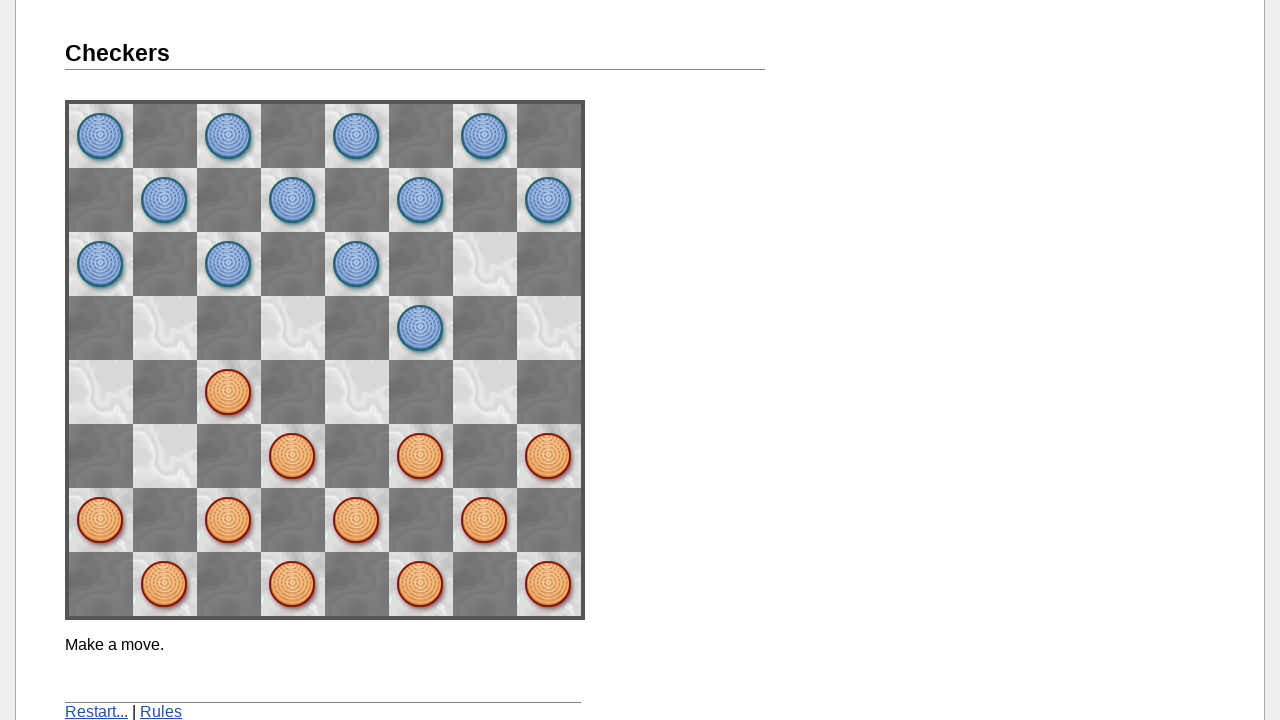

Waited 2 seconds for game to process selection
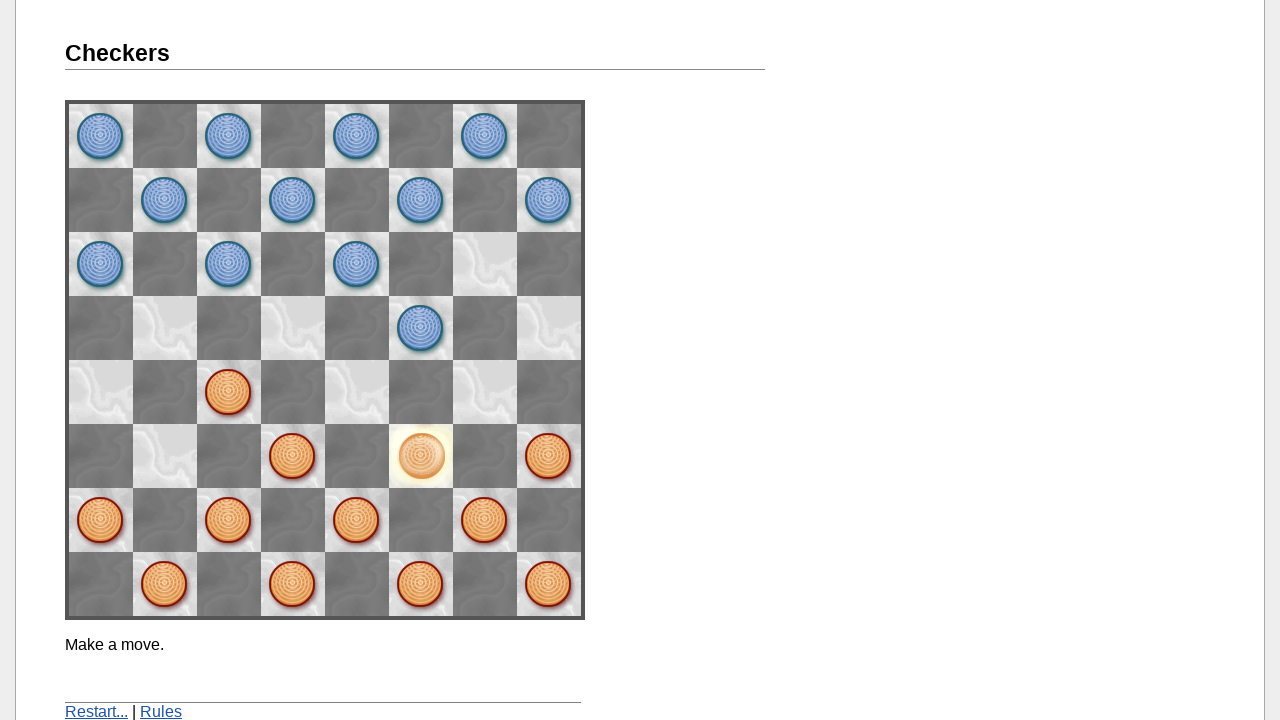

Checked destination cell at row 1, column 3
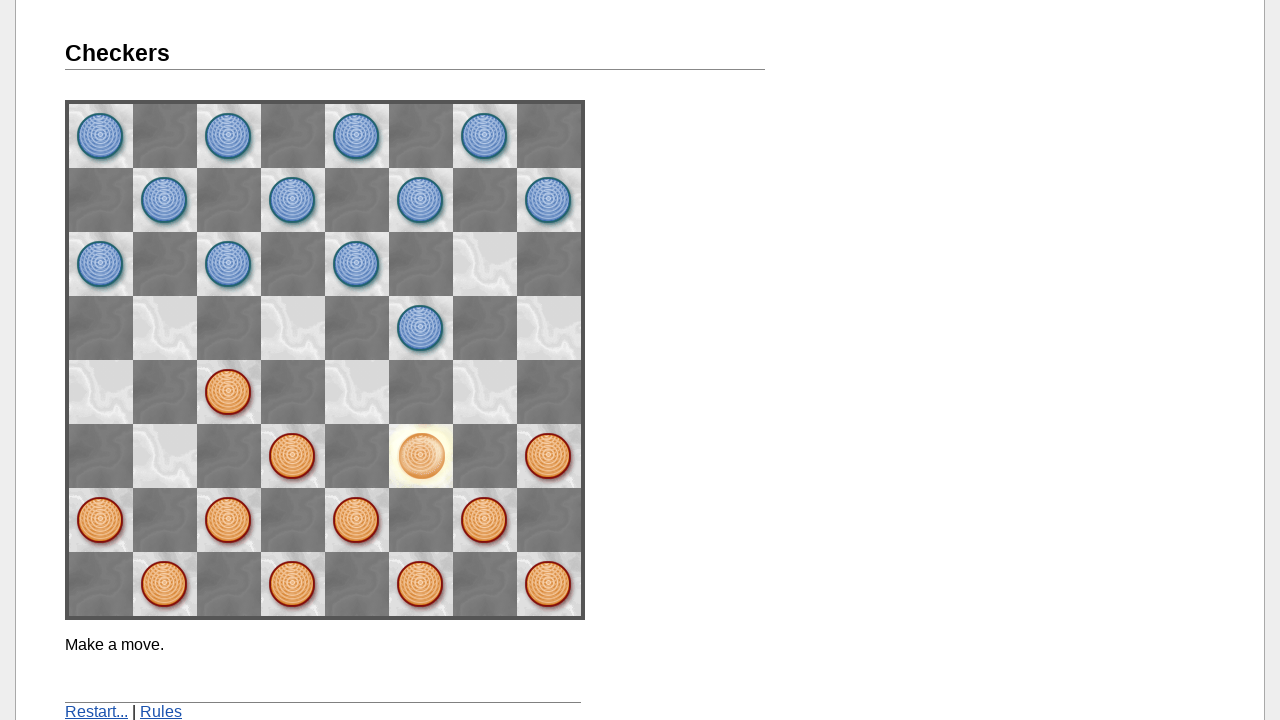

Executed regular move to row 1, column 3 at (485, 392) on [name='space13']
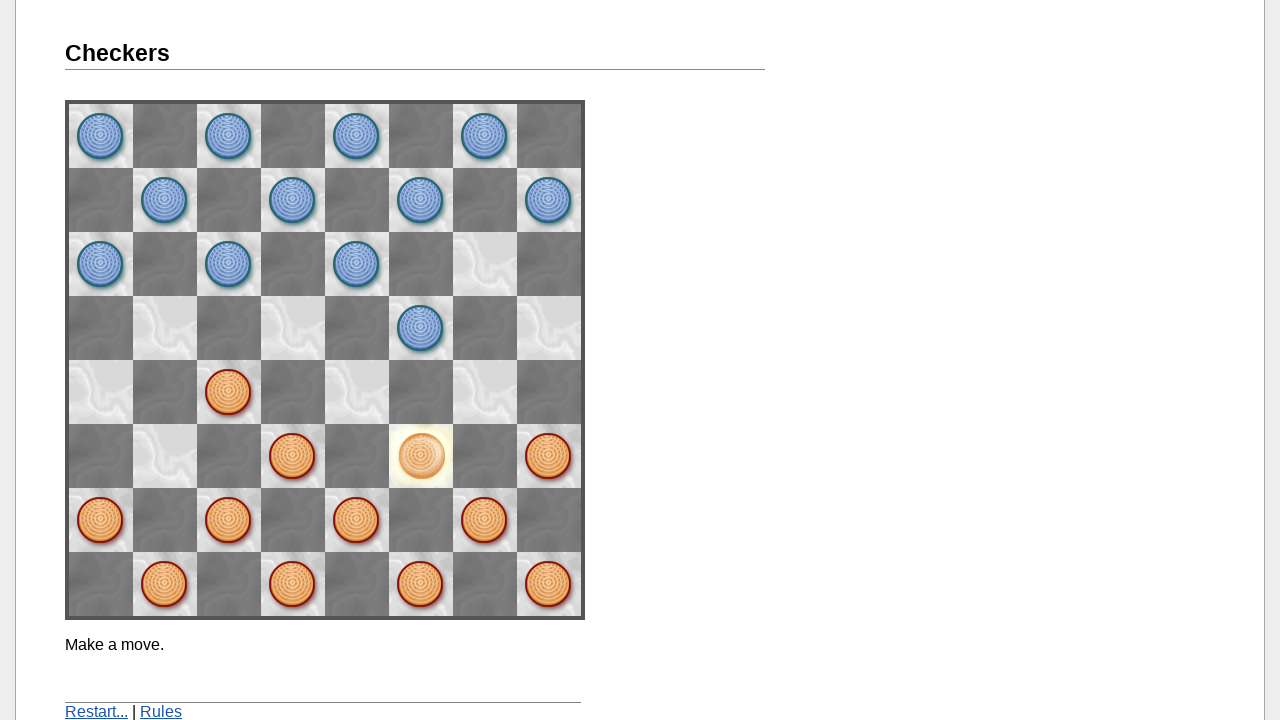

Waited 2 seconds for game to process move
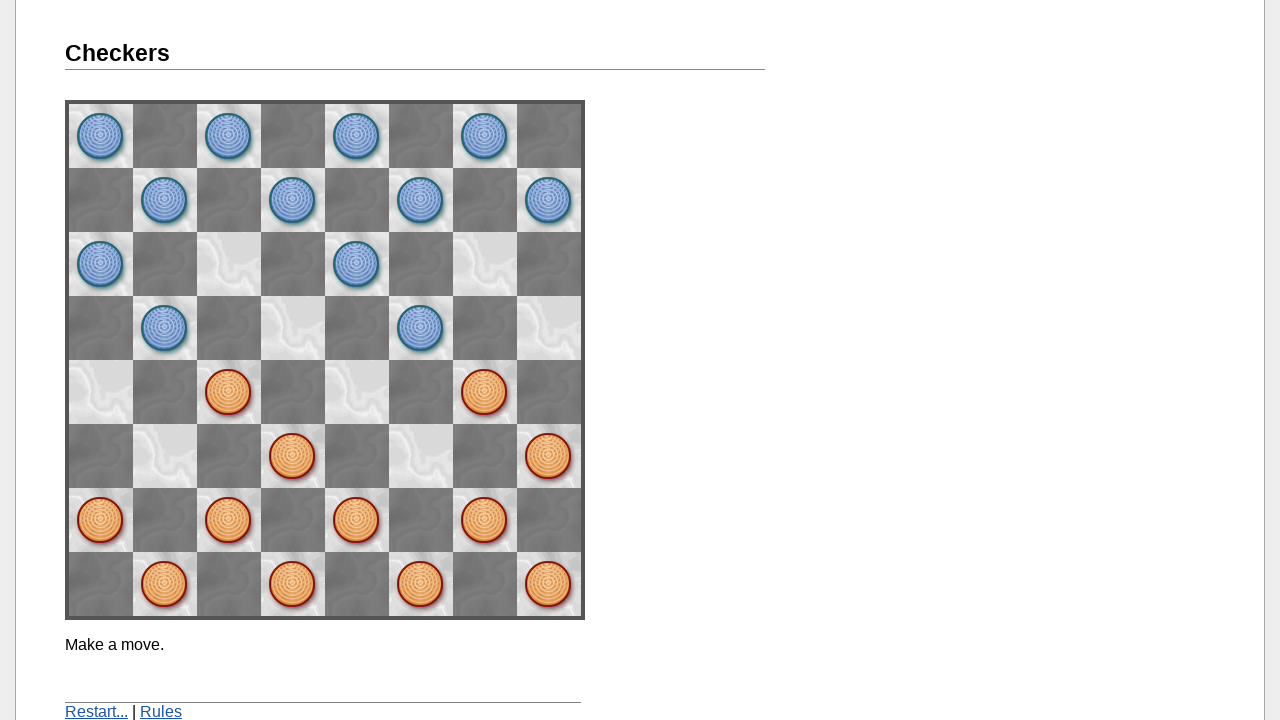

Clicked on checker piece at row 7, column 1 at (101, 520) on [name='space71']
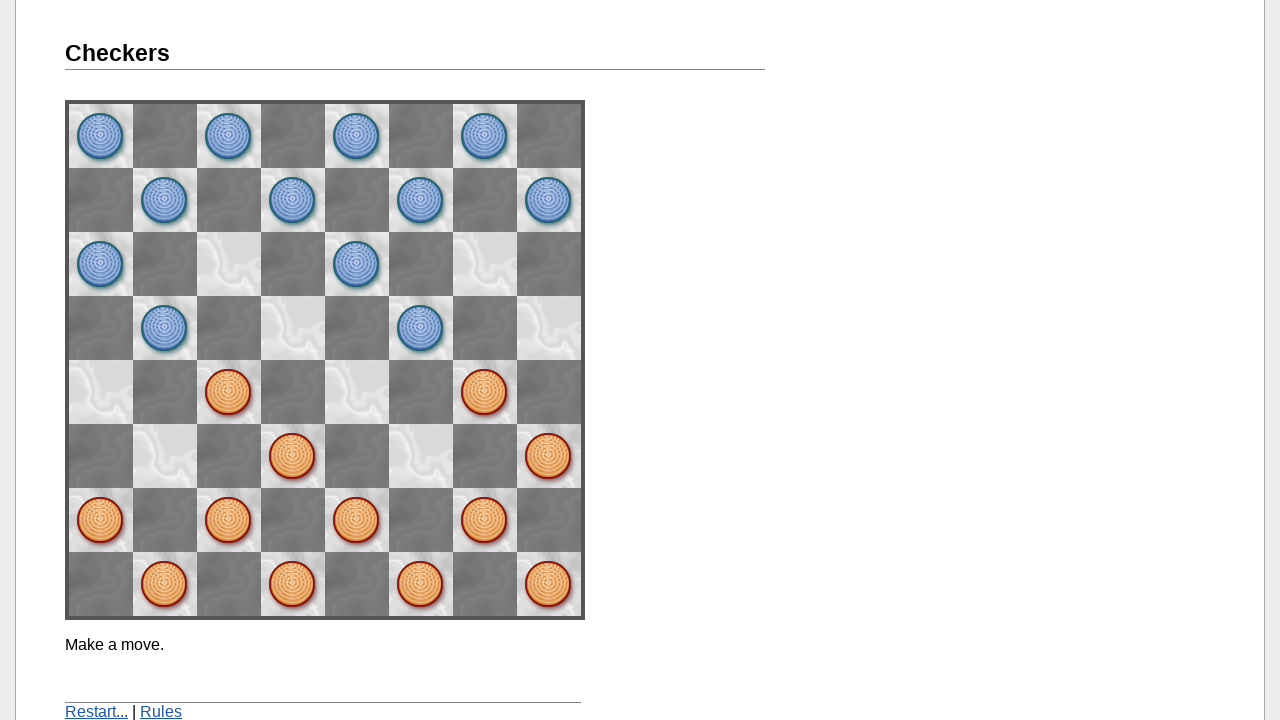

Waited 2 seconds for game to process selection
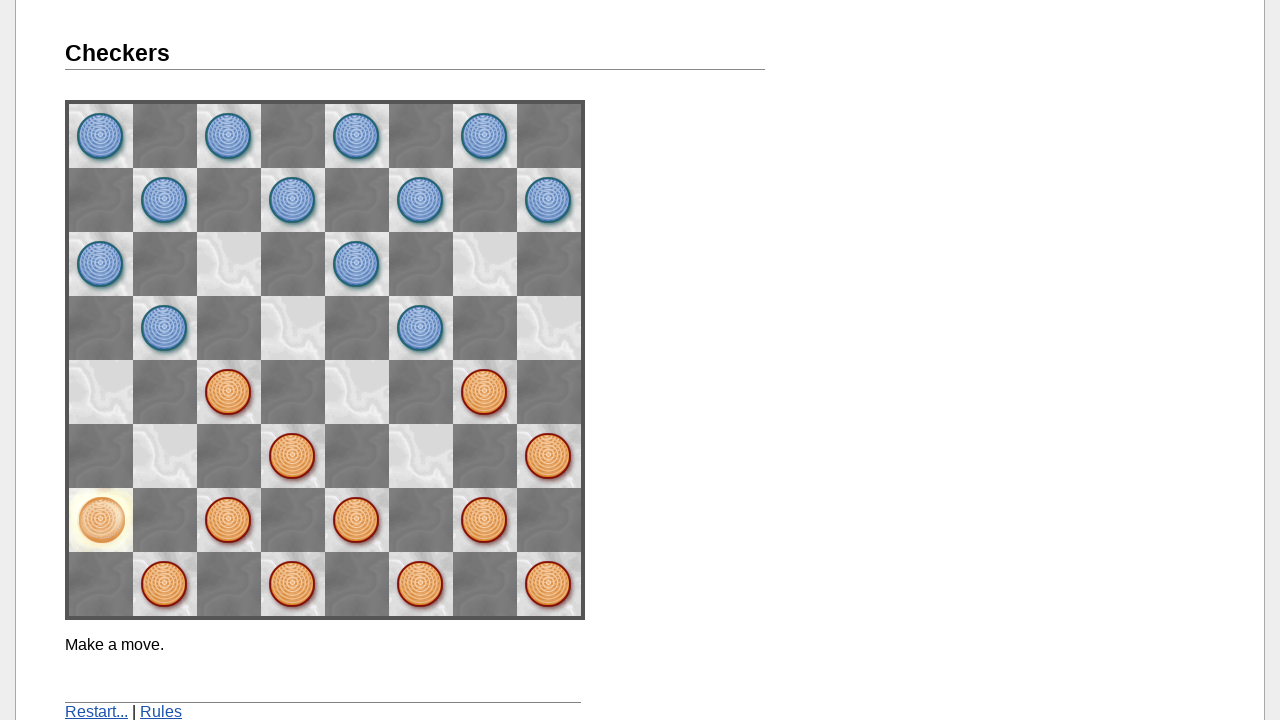

Checked destination cell at row 6, column 2
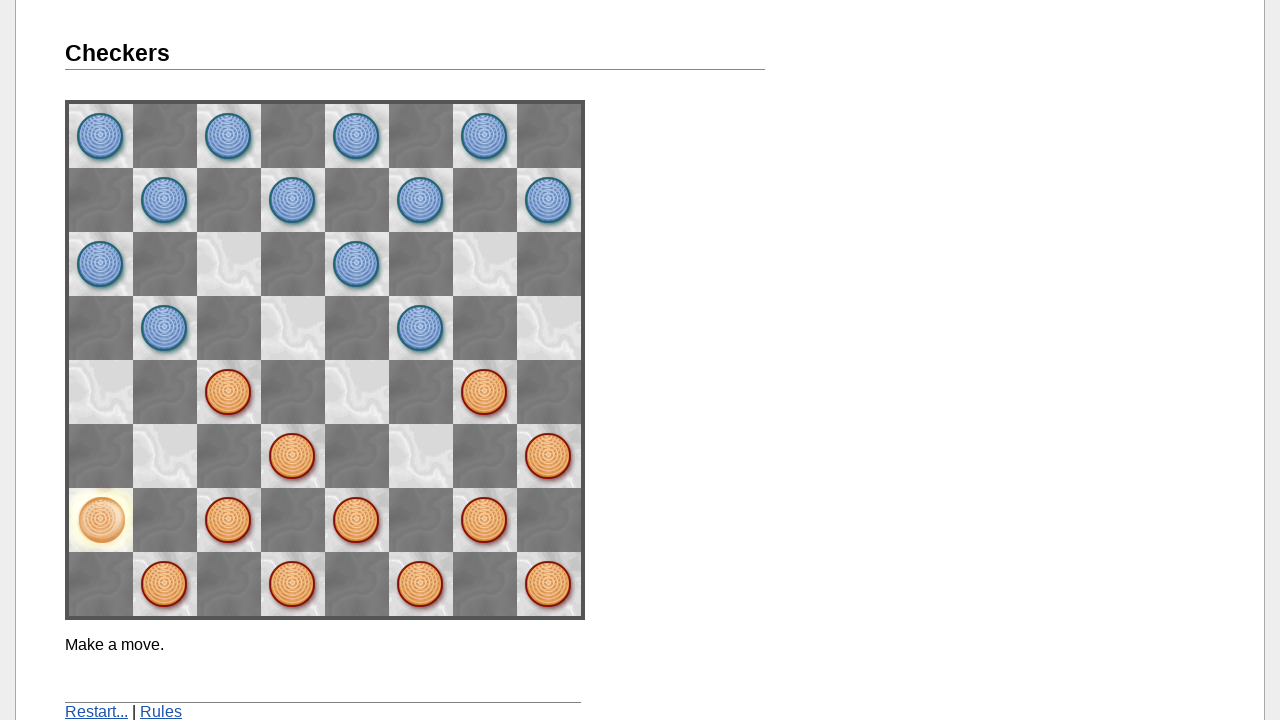

Executed regular move to row 6, column 2 at (165, 456) on [name='space62']
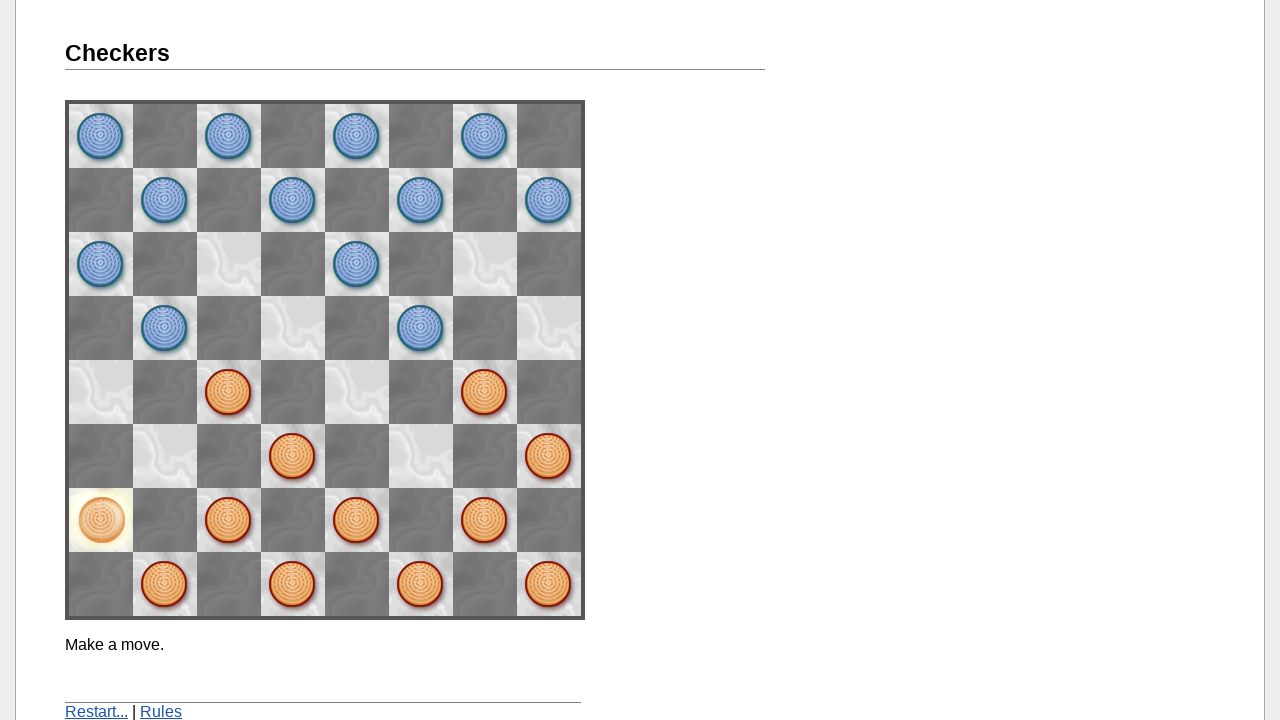

Waited 2 seconds for game to process move
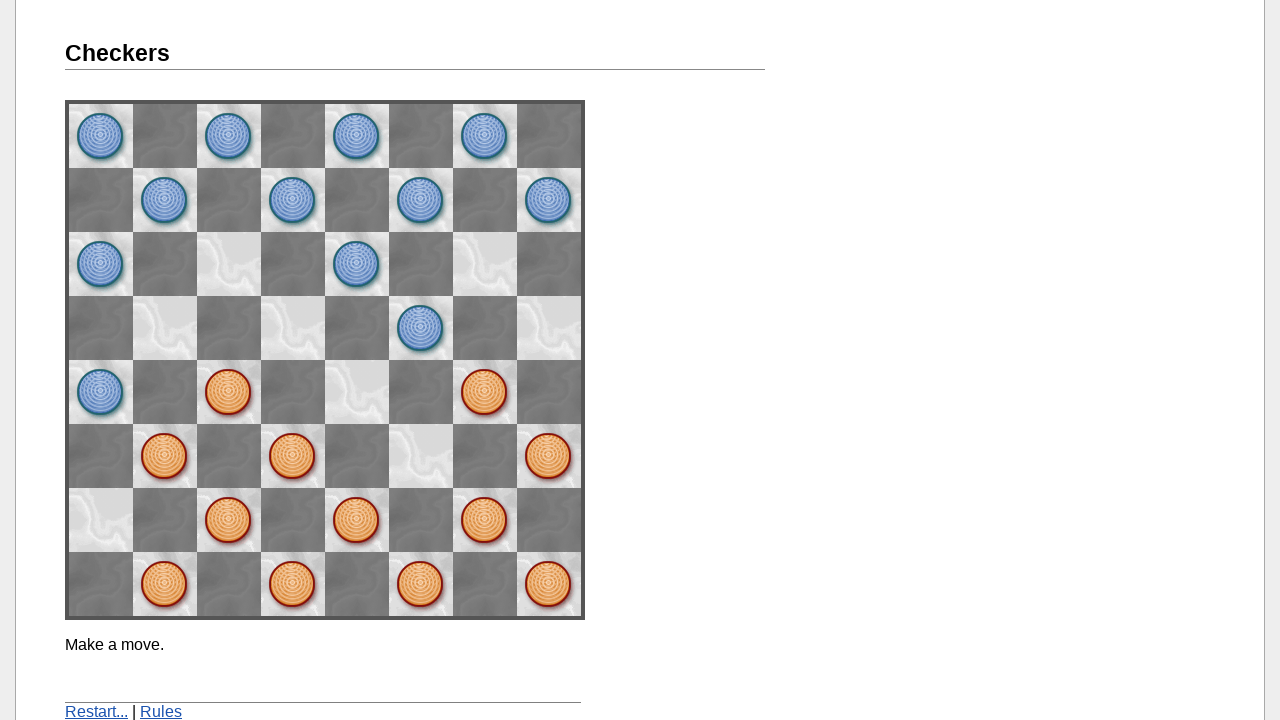

Clicked on checker piece at row 3, column 1 at (357, 520) on [name='space31']
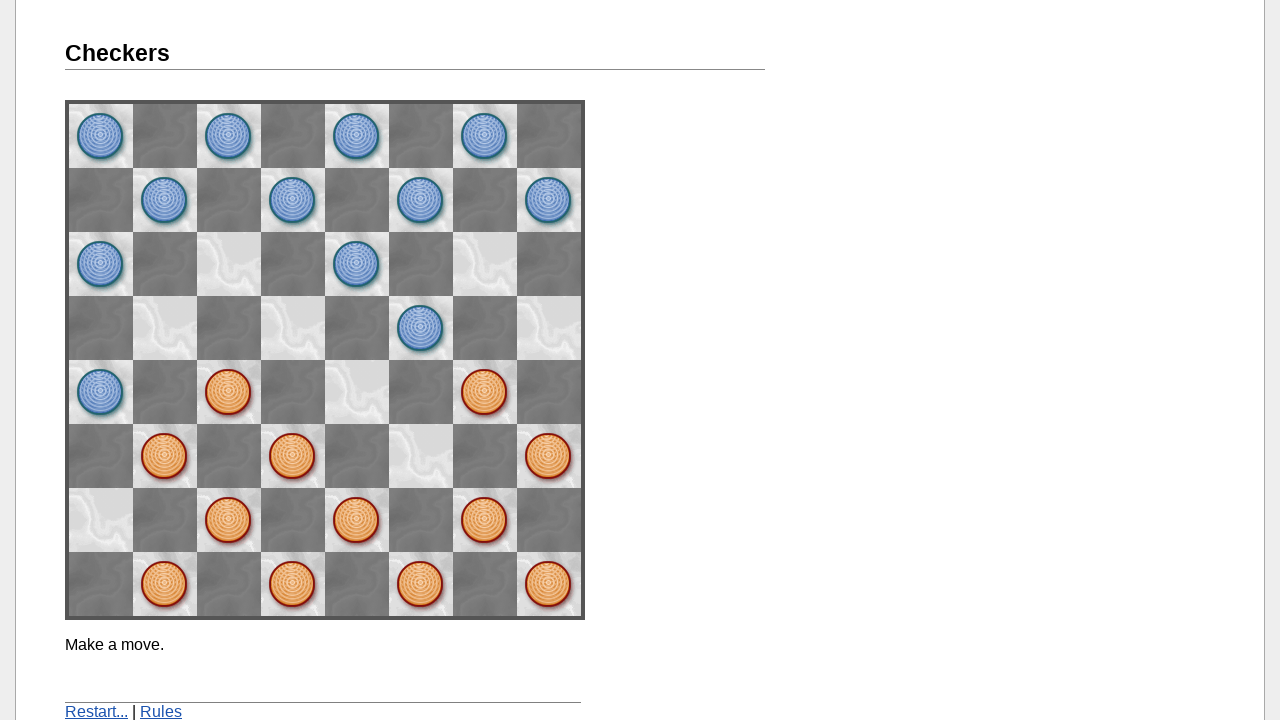

Waited 2 seconds for game to process selection
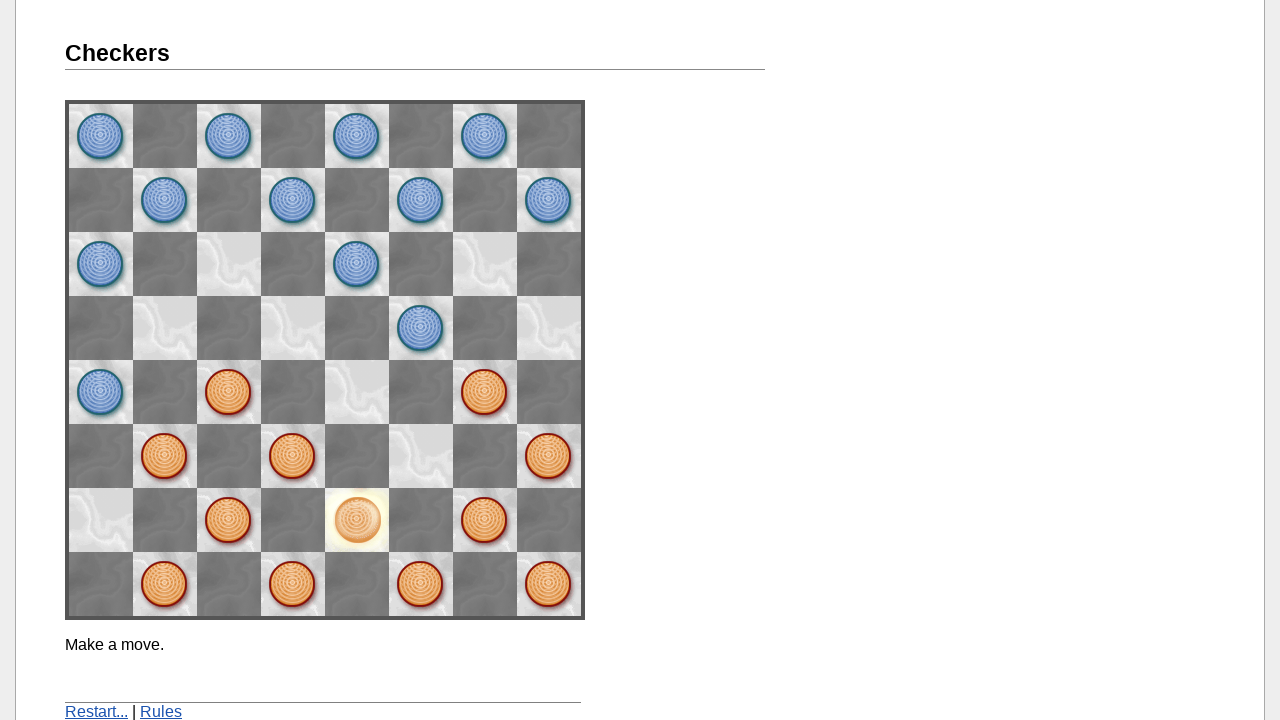

Checked destination cell at row 2, column 2
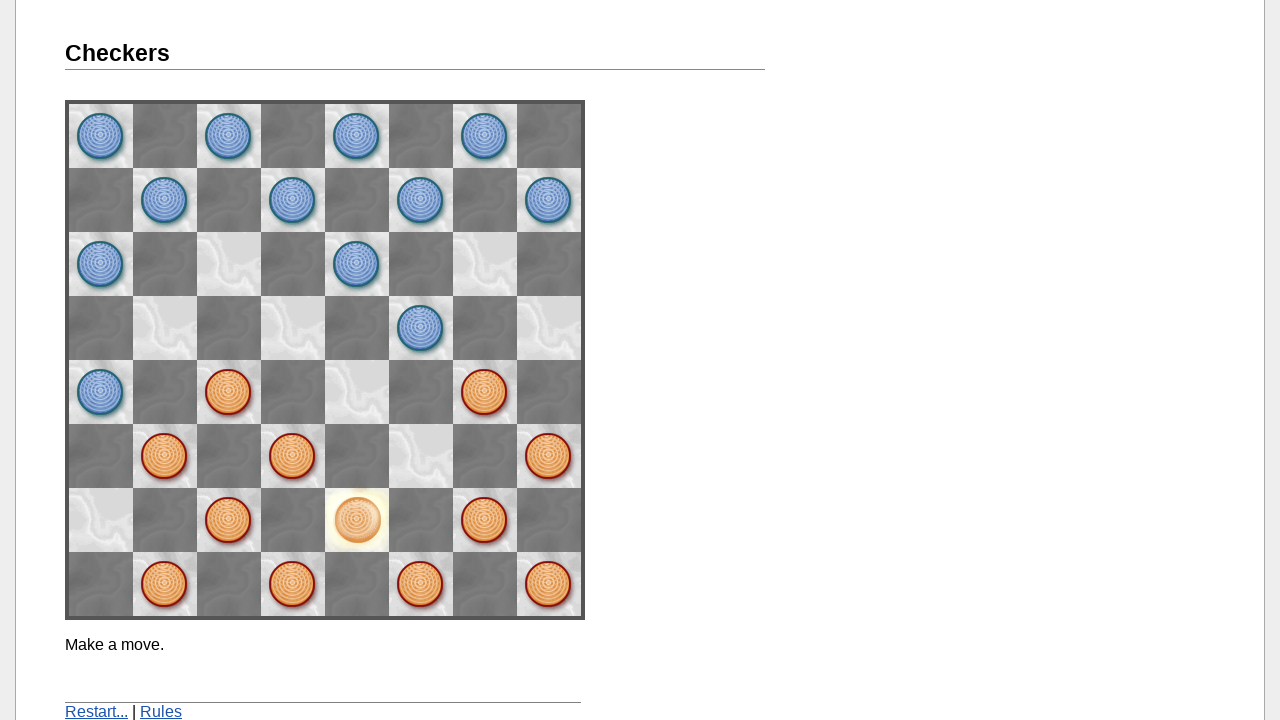

Executed regular move to row 2, column 2 at (421, 456) on [name='space22']
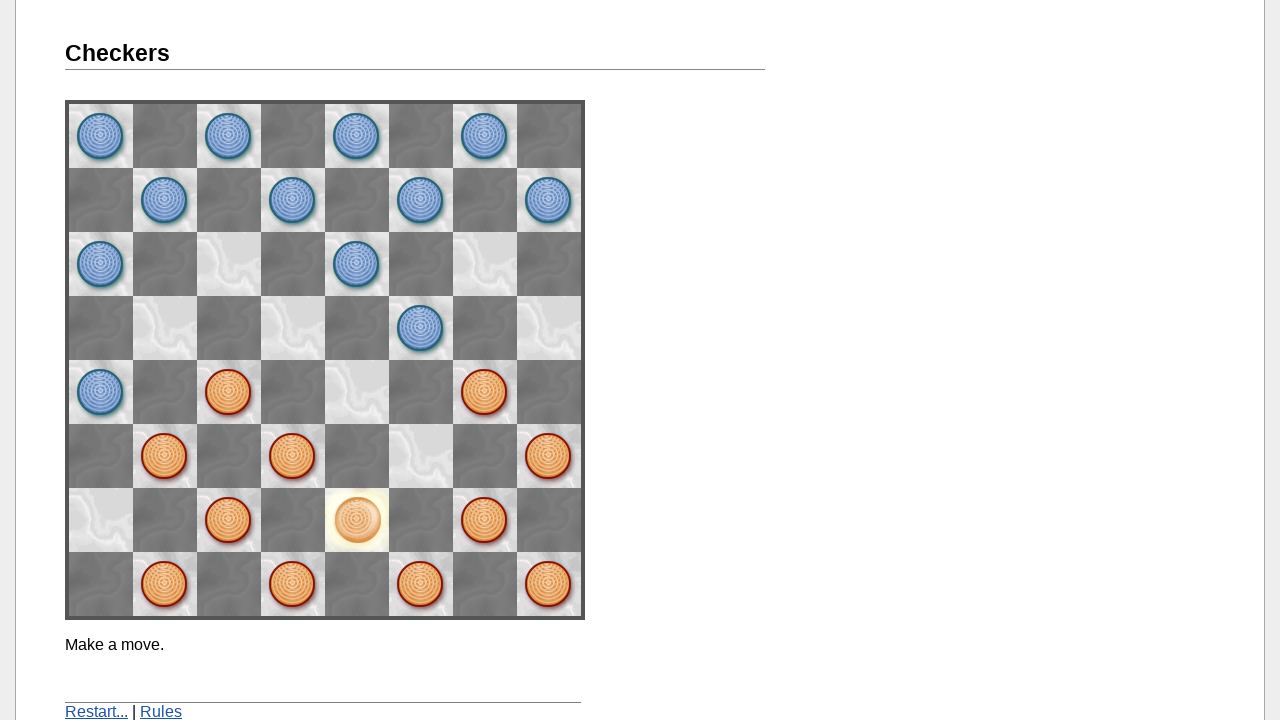

Waited 2 seconds for game to process move
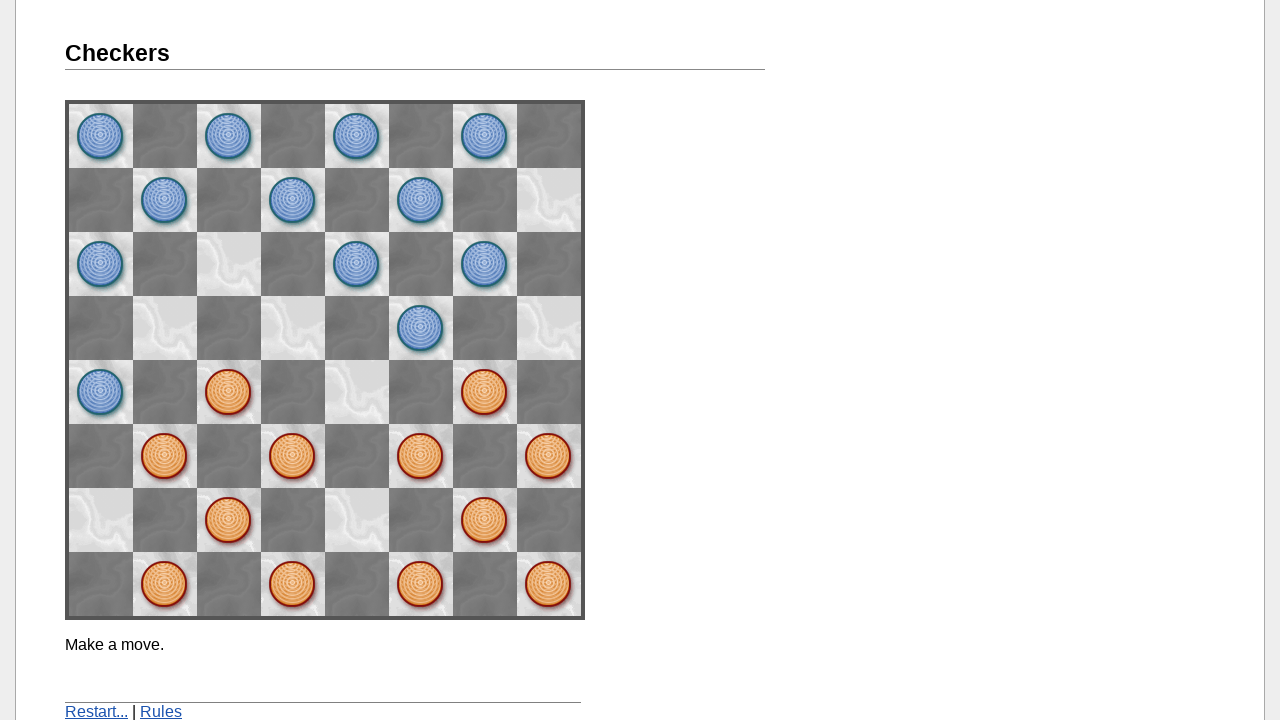

Clicked on checker piece at row 4, column 0 at (293, 584) on [name='space40']
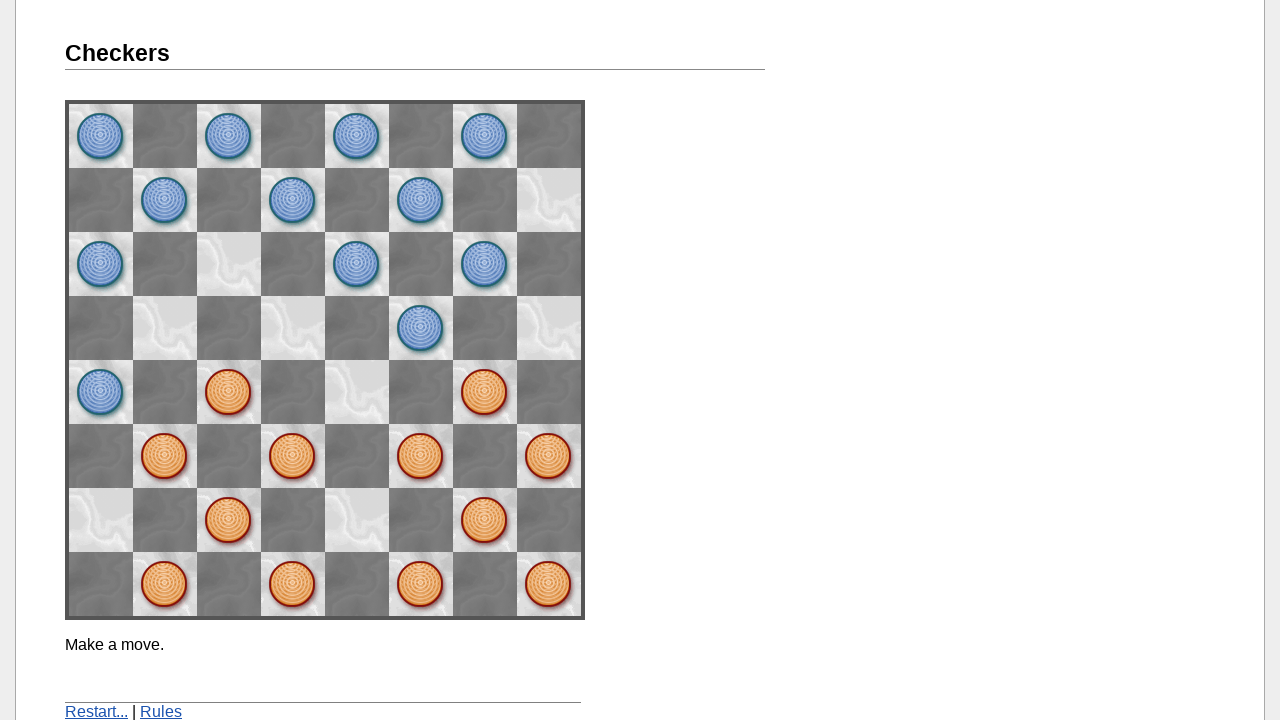

Waited 2 seconds for game to process selection
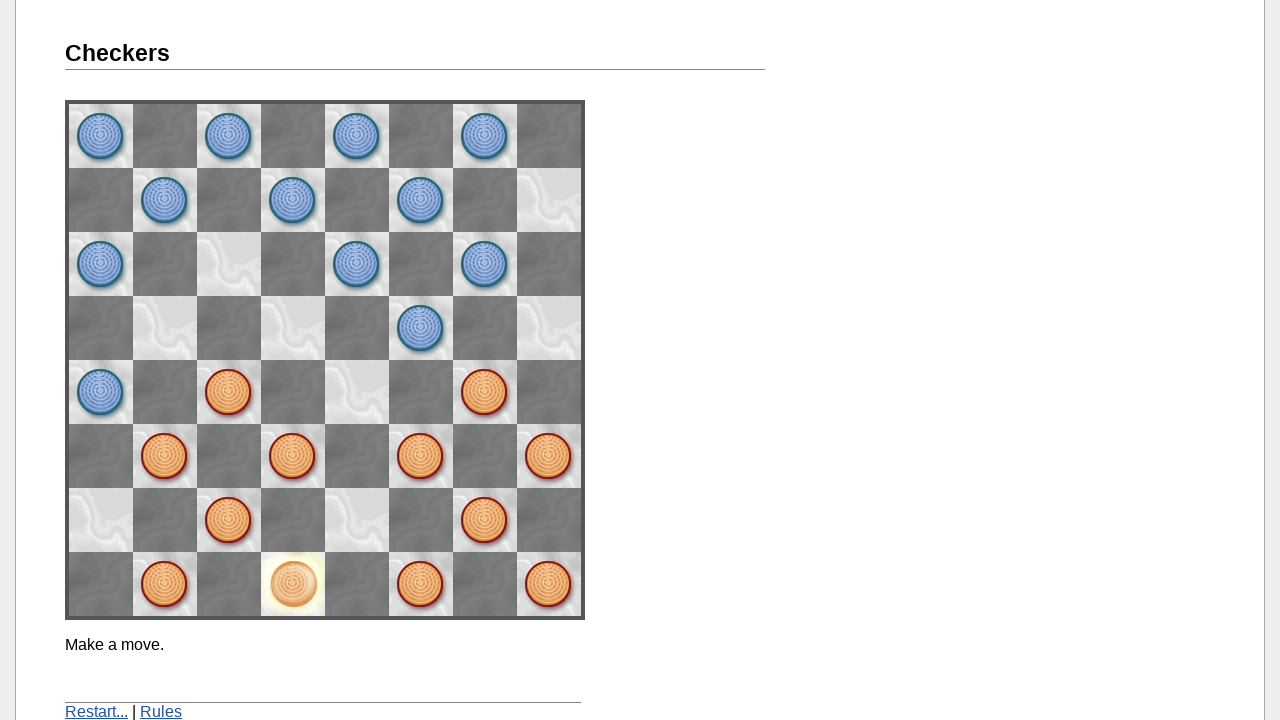

Checked destination cell at row 3, column 1
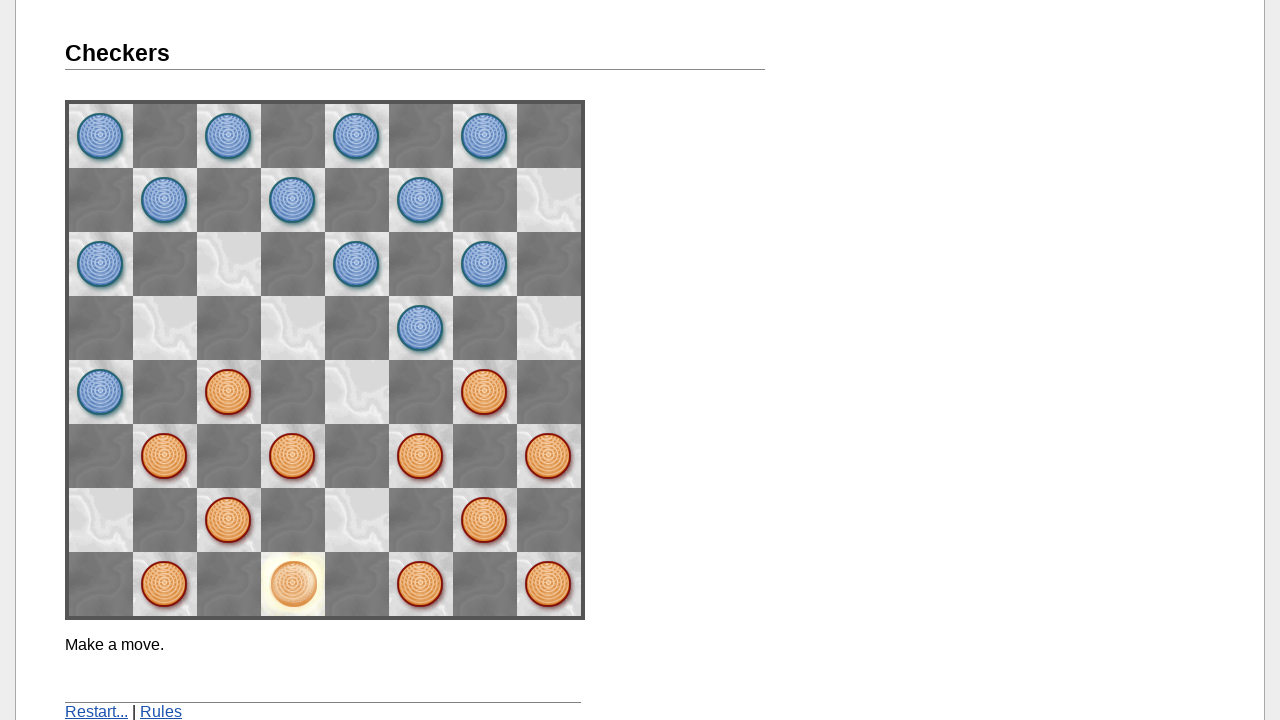

Executed regular move to row 3, column 1 at (357, 520) on [name='space31']
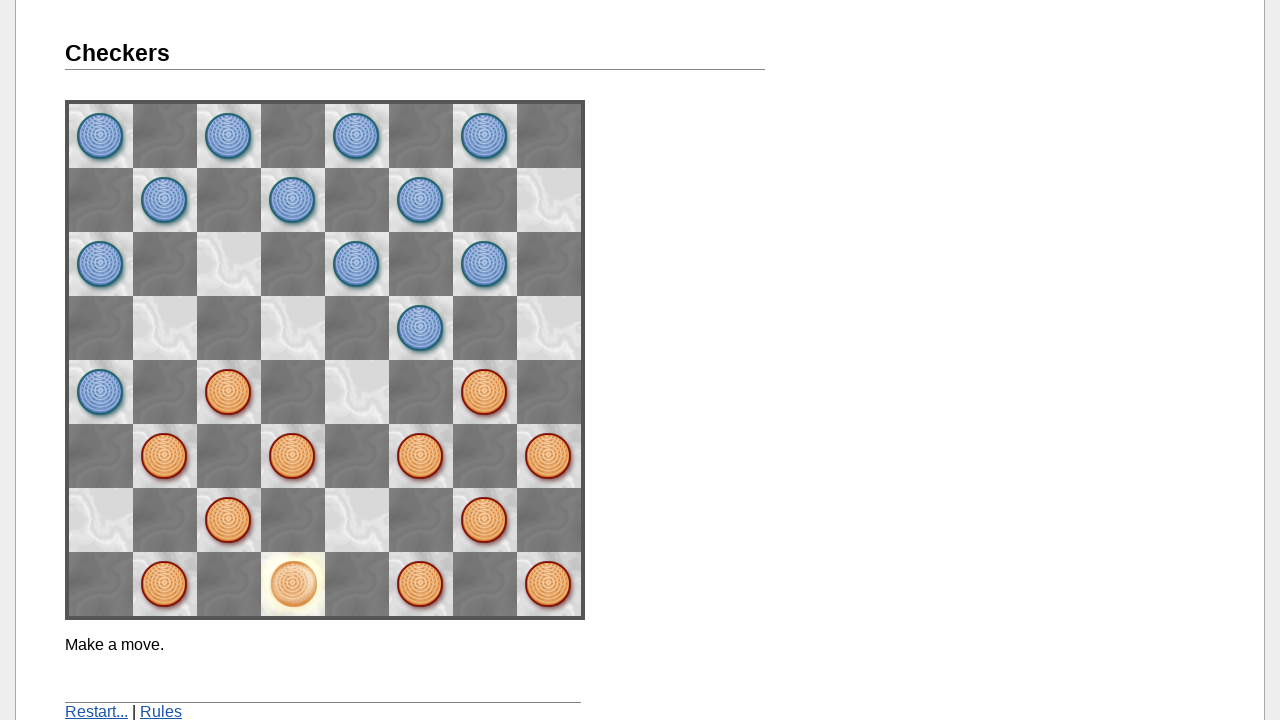

Waited 2 seconds for game to process move
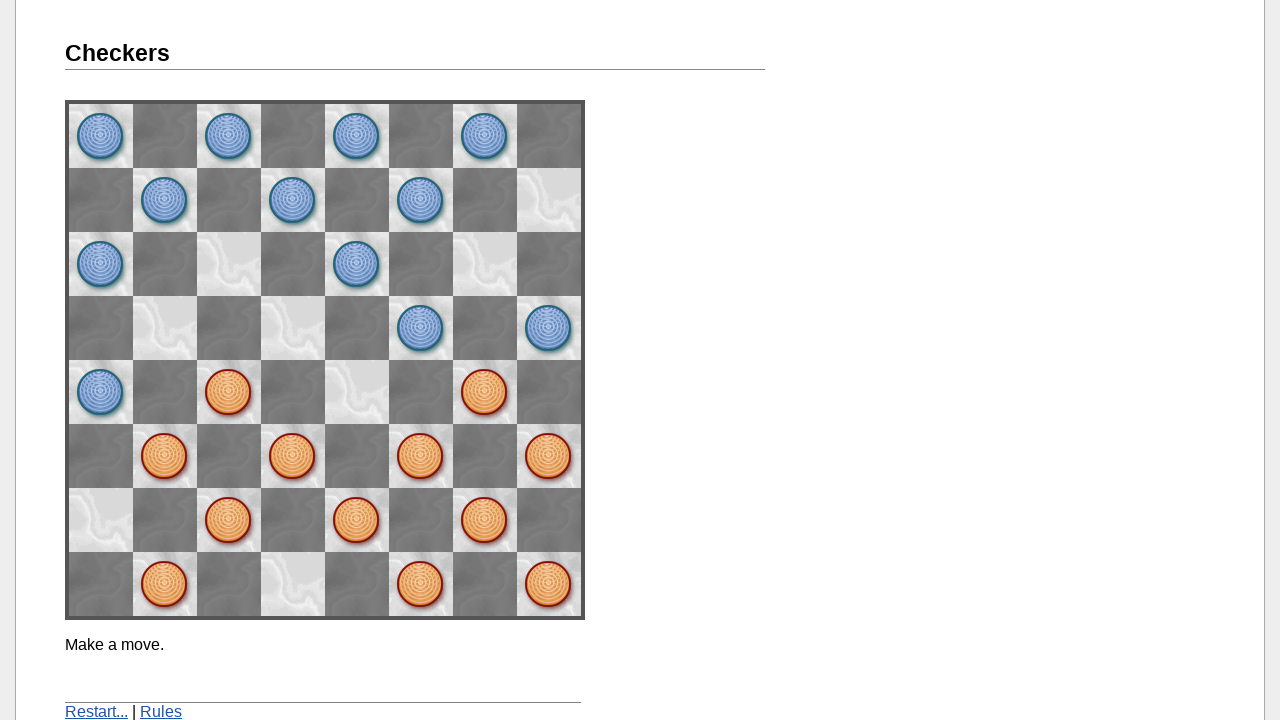

Clicked restart game link at (96, 712) on a[href='./']
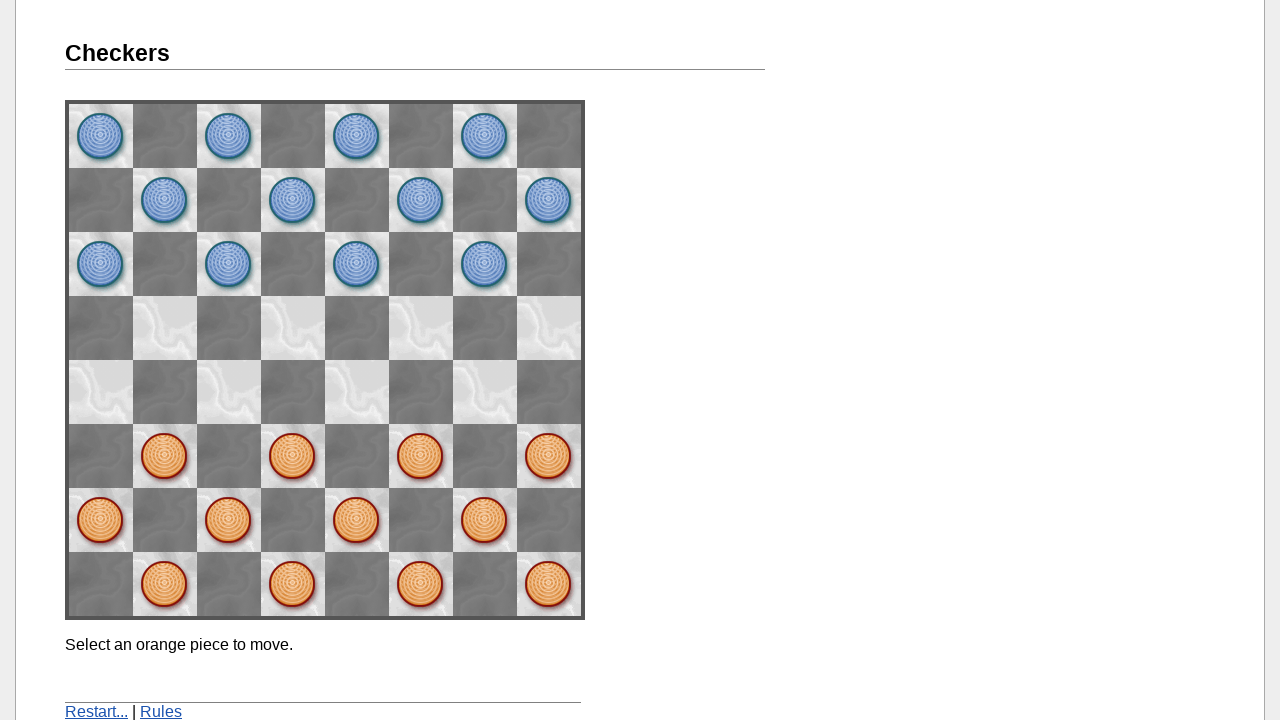

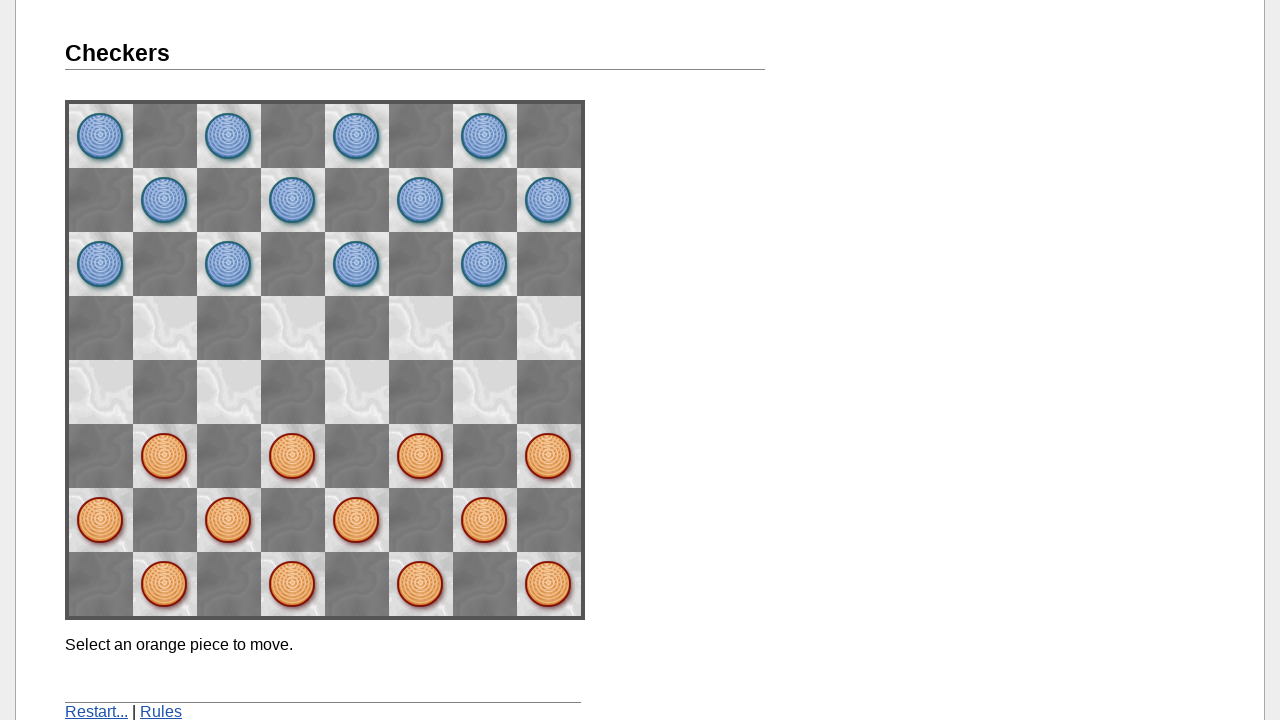